Fills out a new account registration form with user details including personal information, address, and preferences

Starting URL: https://jpetstore.aspectran.com/account/newAccountForm

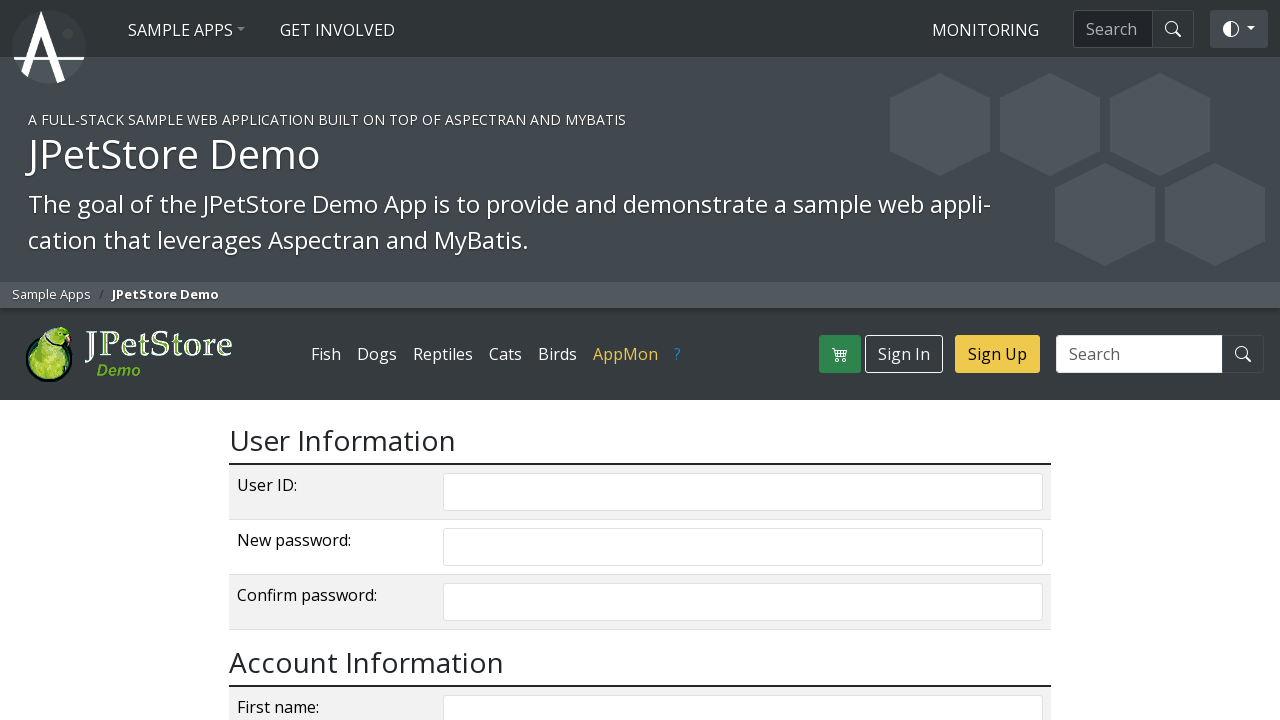

Filled username field with 'User456' on input[name='username']
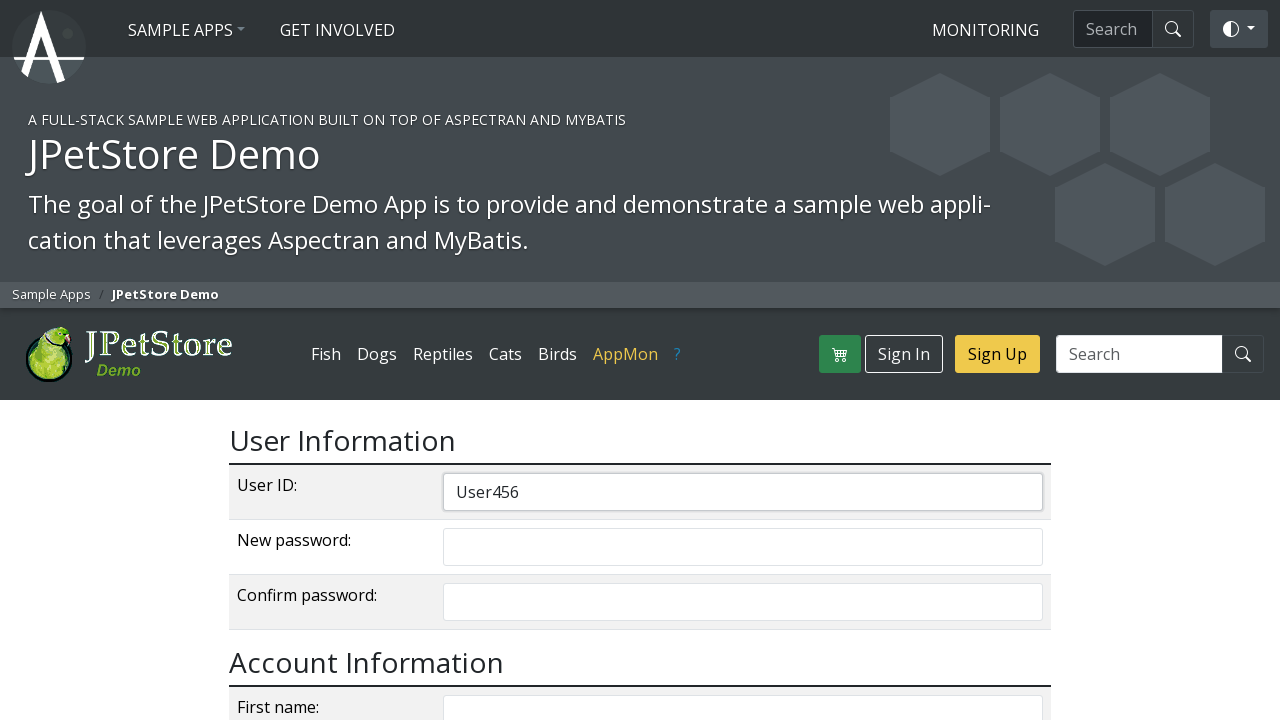

Filled password field with 'SecurePass789' on input[name='password']
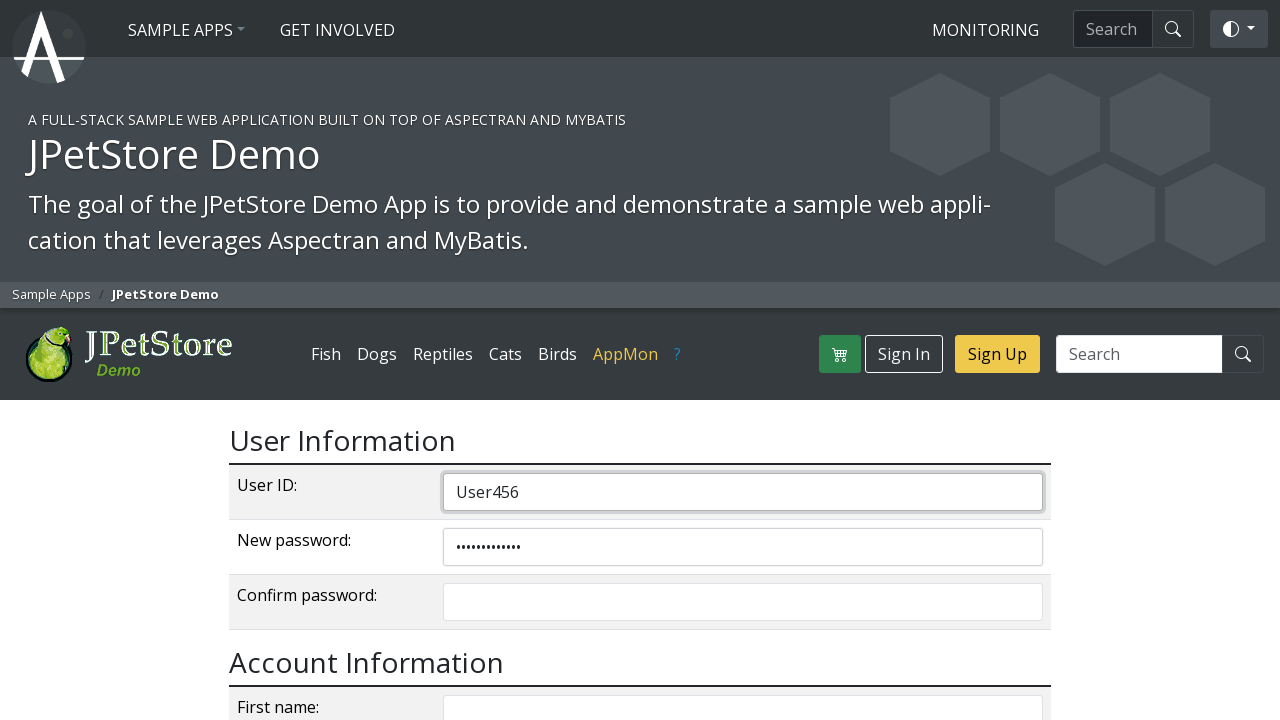

Filled repeated password field with 'SecurePass789' on input[name='repeatedPassword']
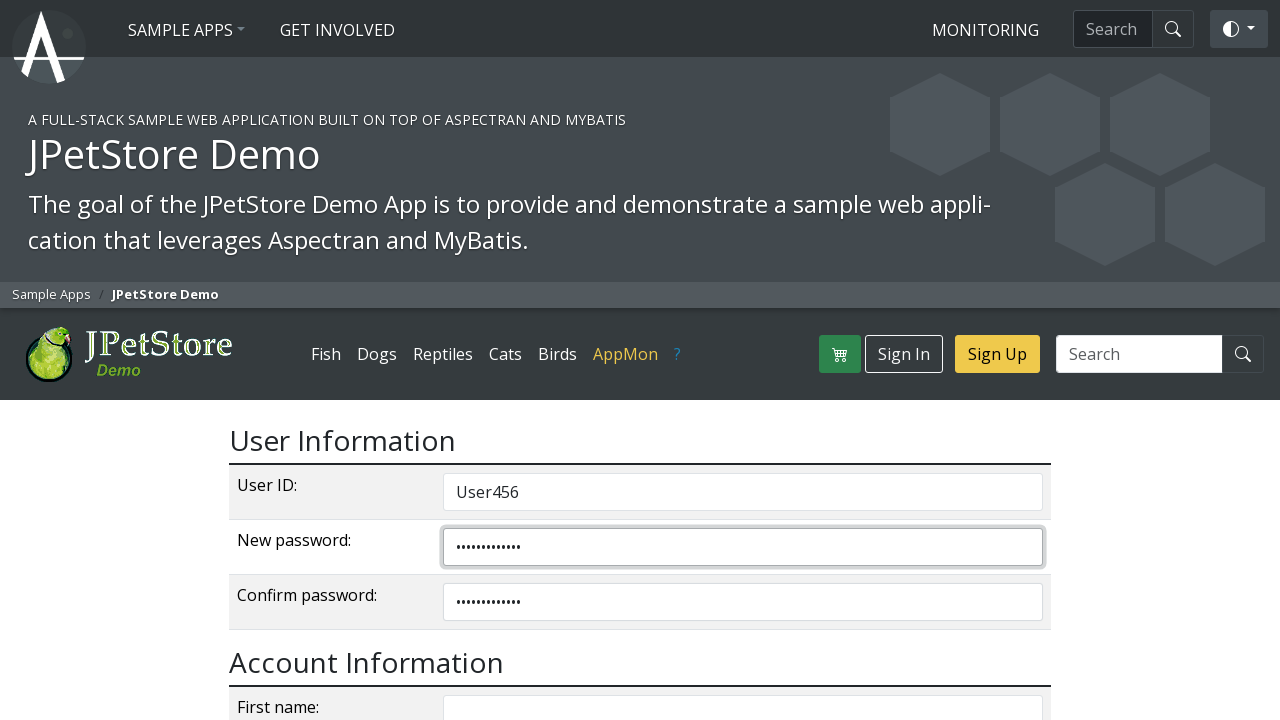

Filled first name field with 'John' on input[name='firstName']
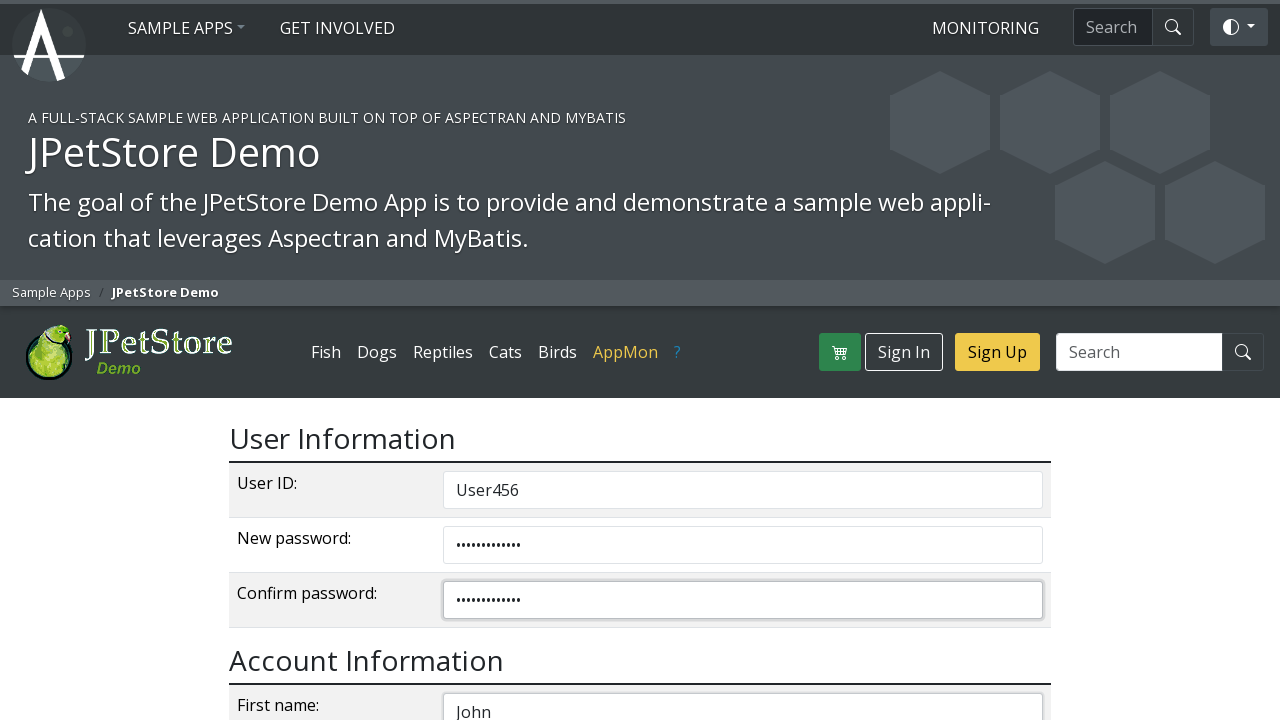

Filled last name field with 'Smith' on input[name='lastName']
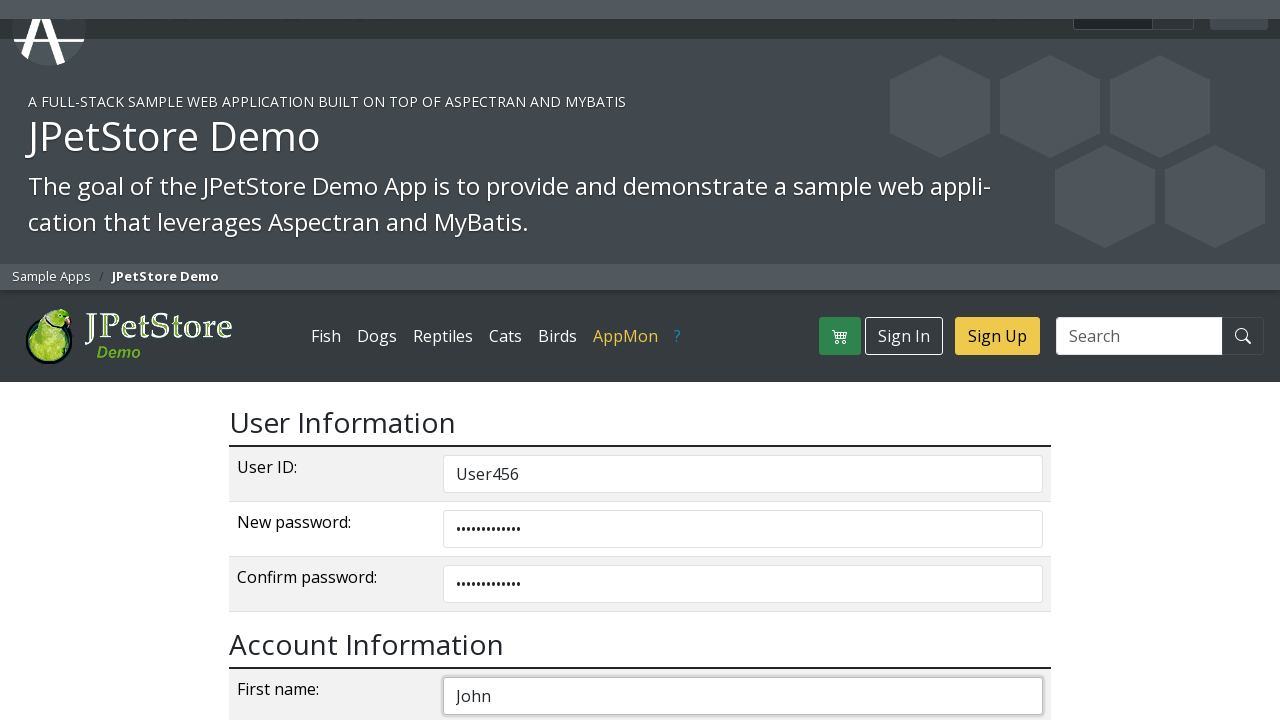

Filled email field with 'john.smith@example.com' on input[name='email']
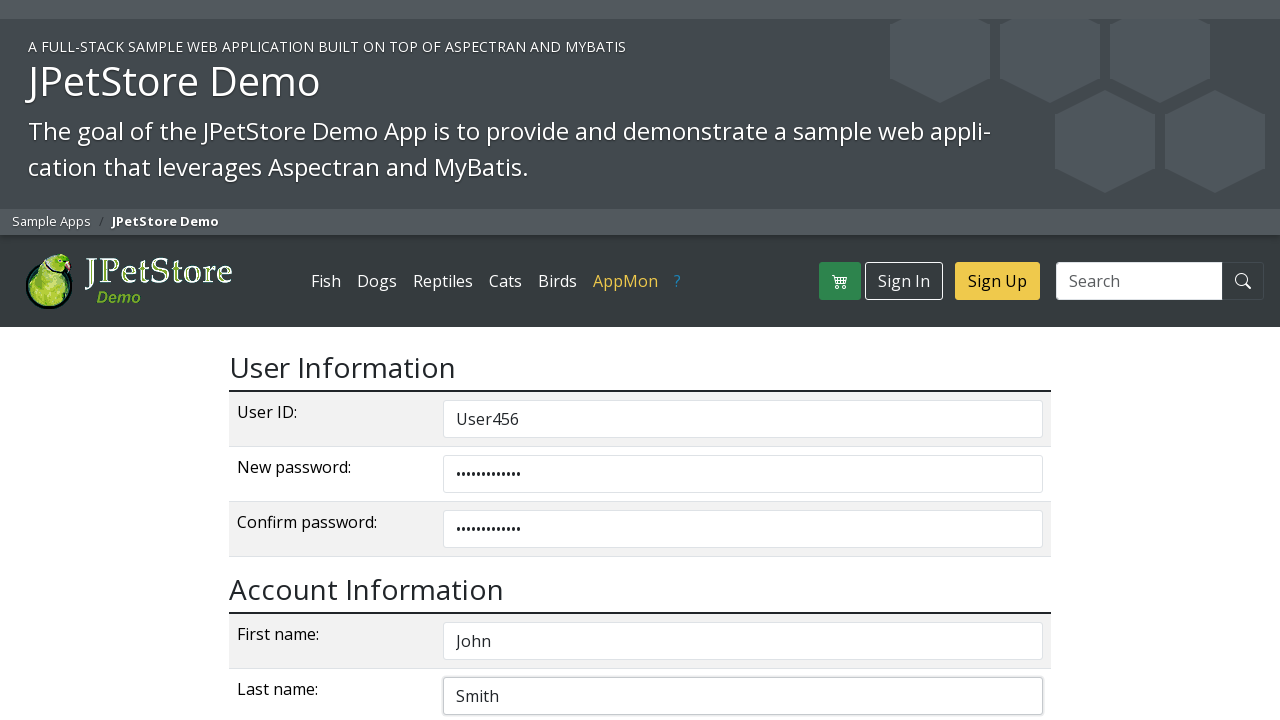

Filled phone number field with '5551234567' on input[name='phone']
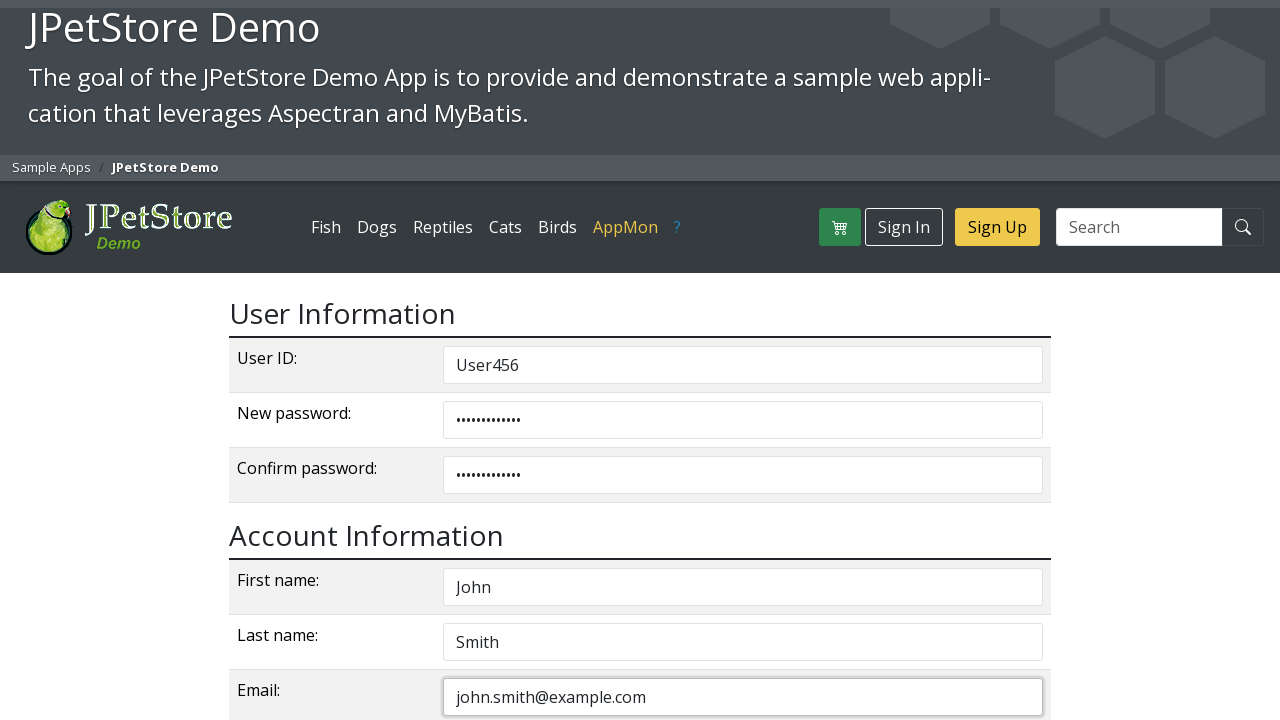

Filled address line 1 with '123 Main Street' on input[name='address1']
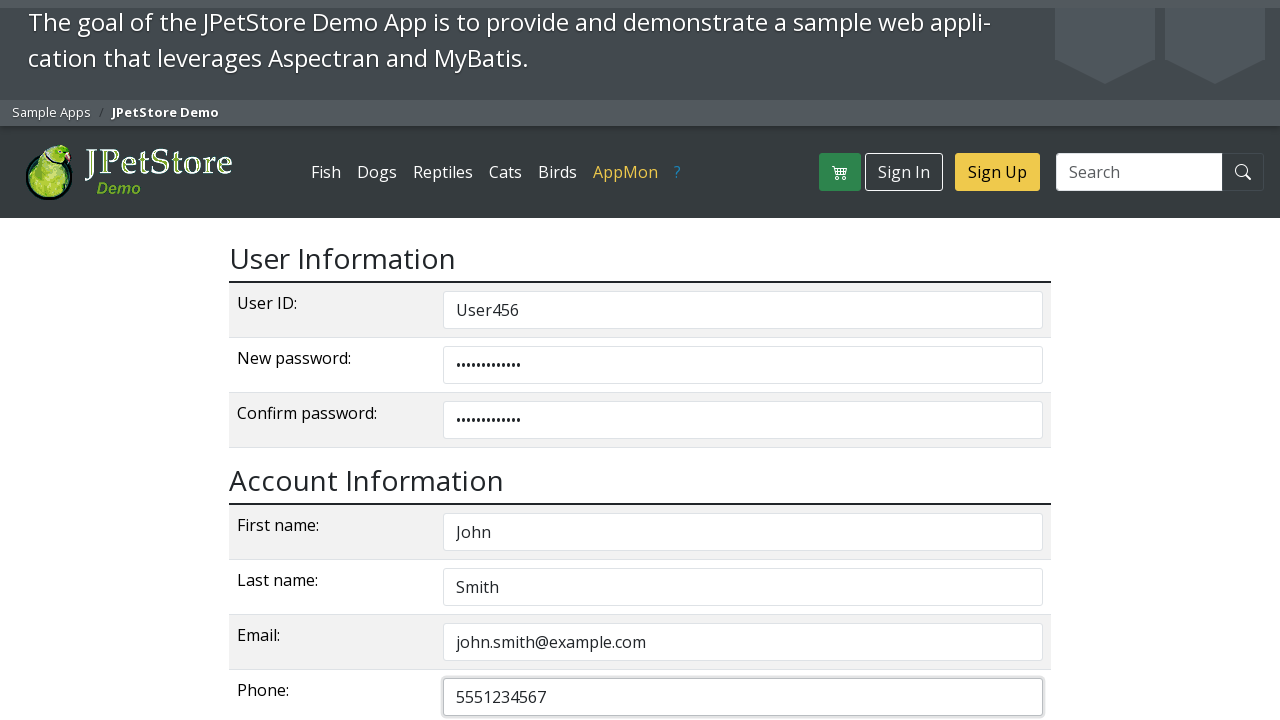

Filled address line 2 with 'Apt 4B' on input[name='address2']
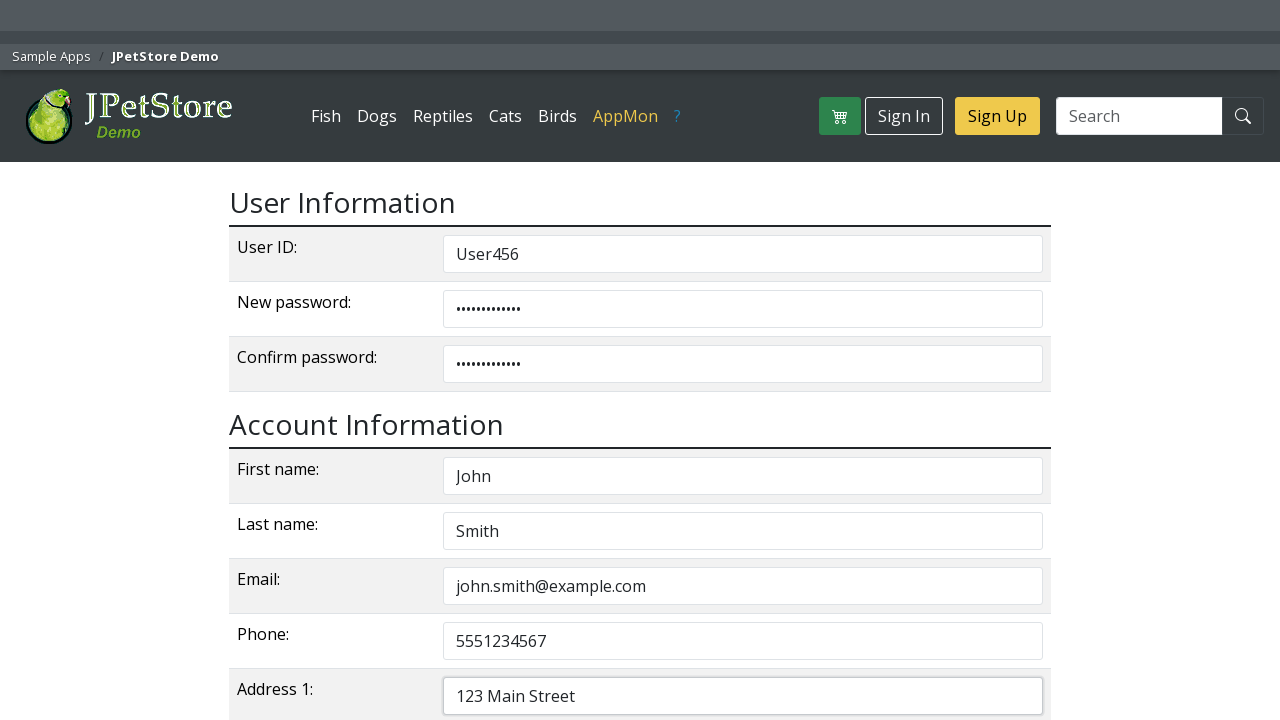

Filled city field with 'Springfield' on input[name='city']
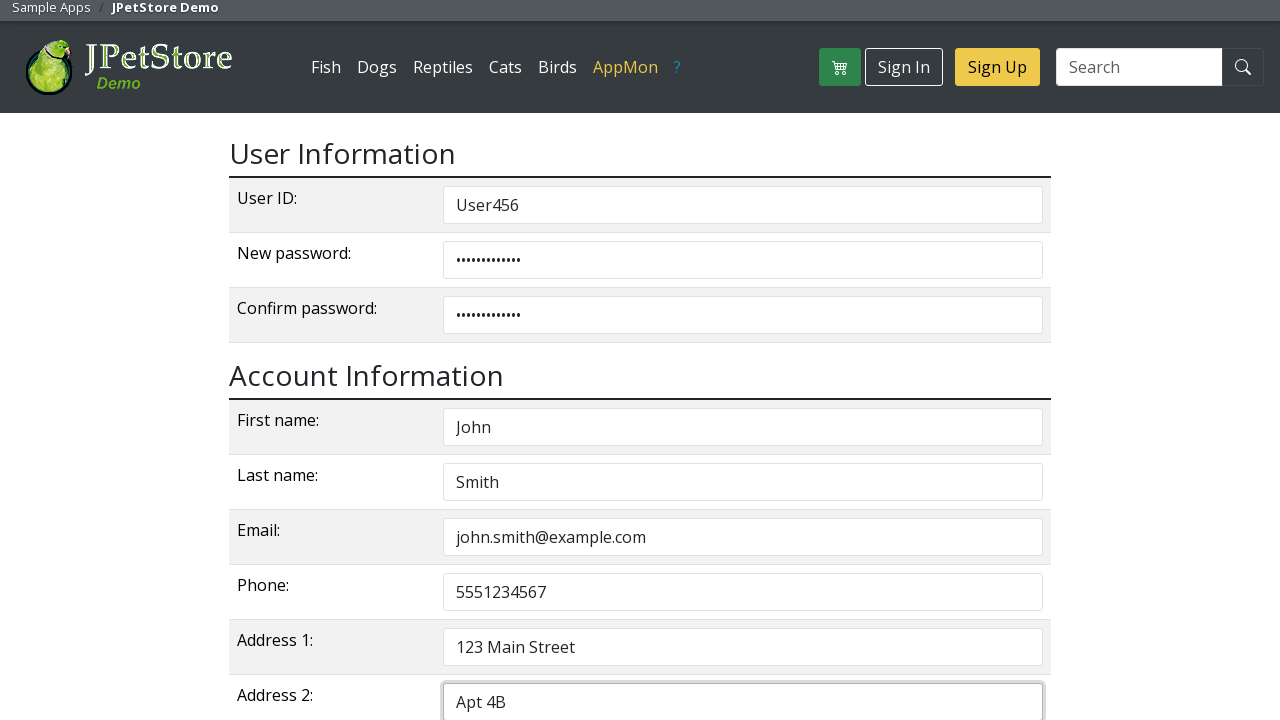

Filled state field with 'Illinois' on input[name='state']
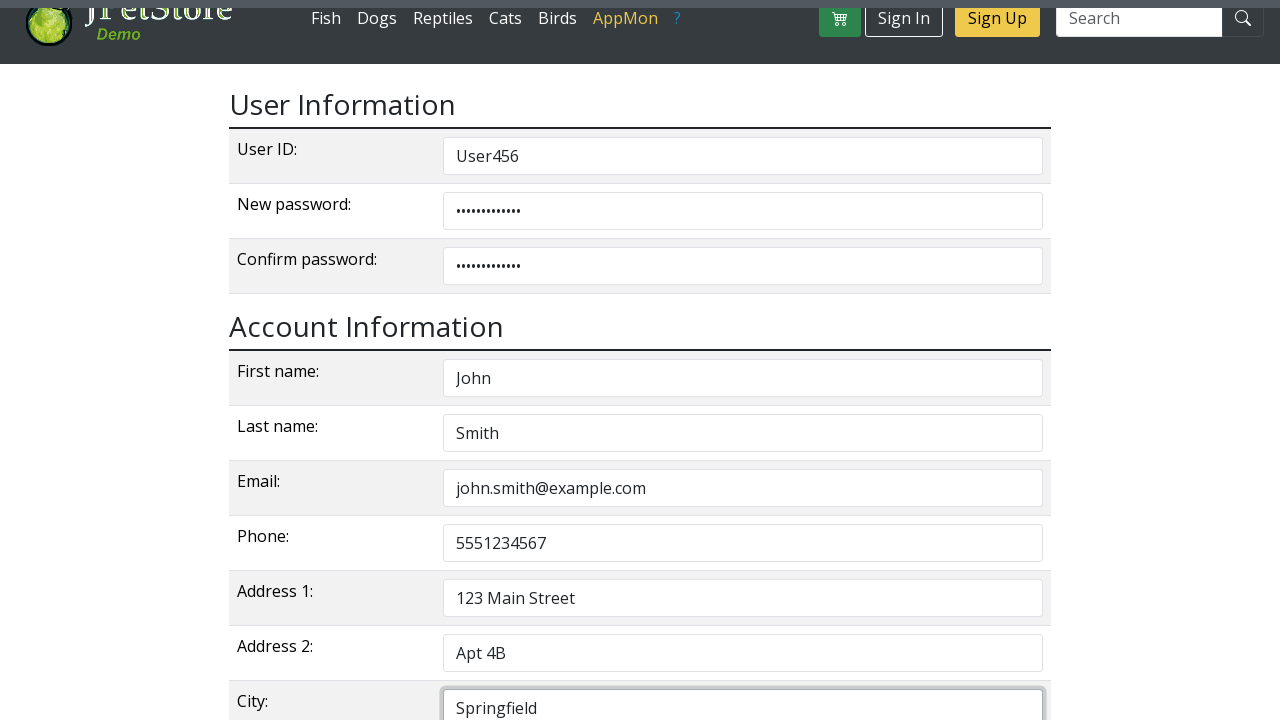

Filled zip code field with '62701' on input[name='zip']
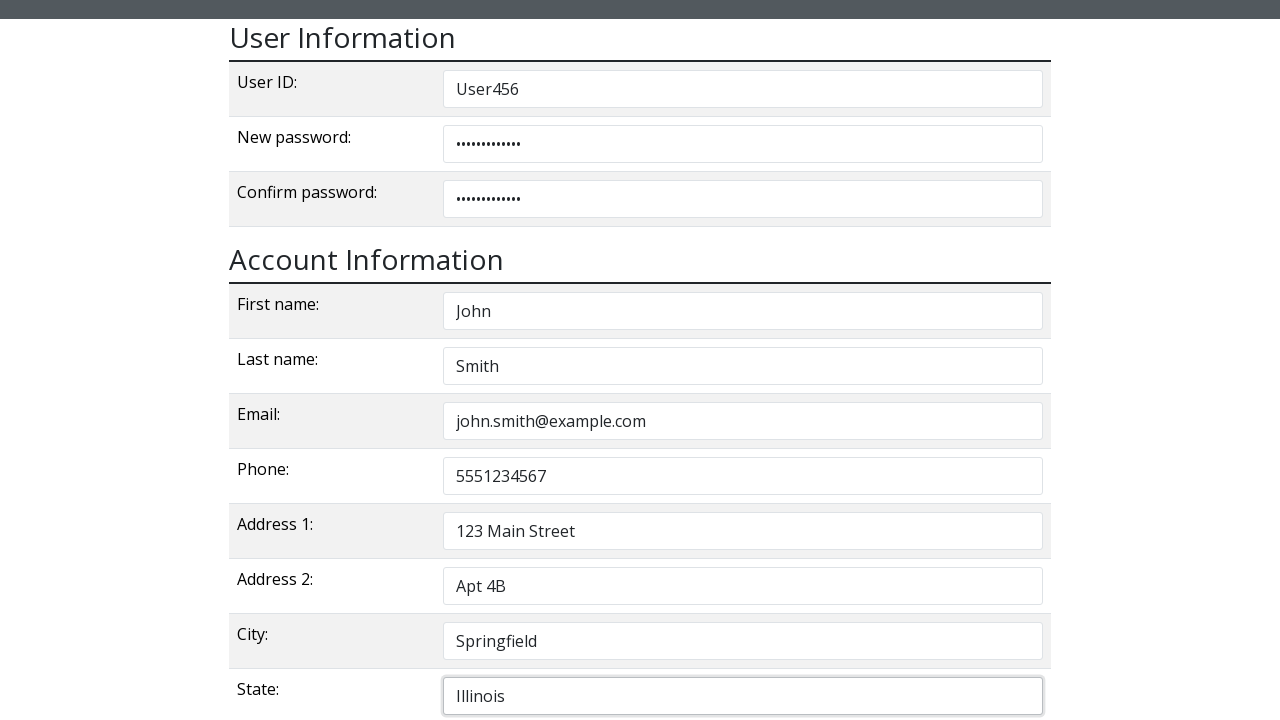

Filled country field with 'United States' on input[name='country']
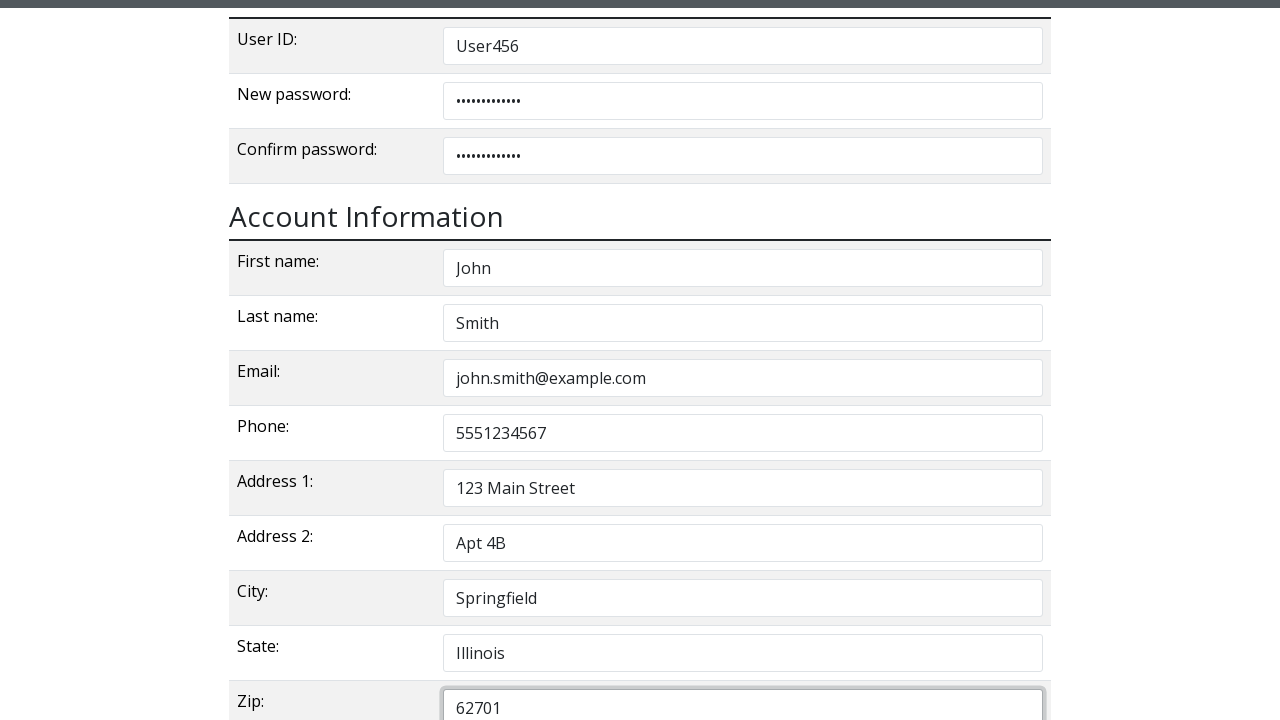

Selected language preference as 'english' on select[name='languagePreference']
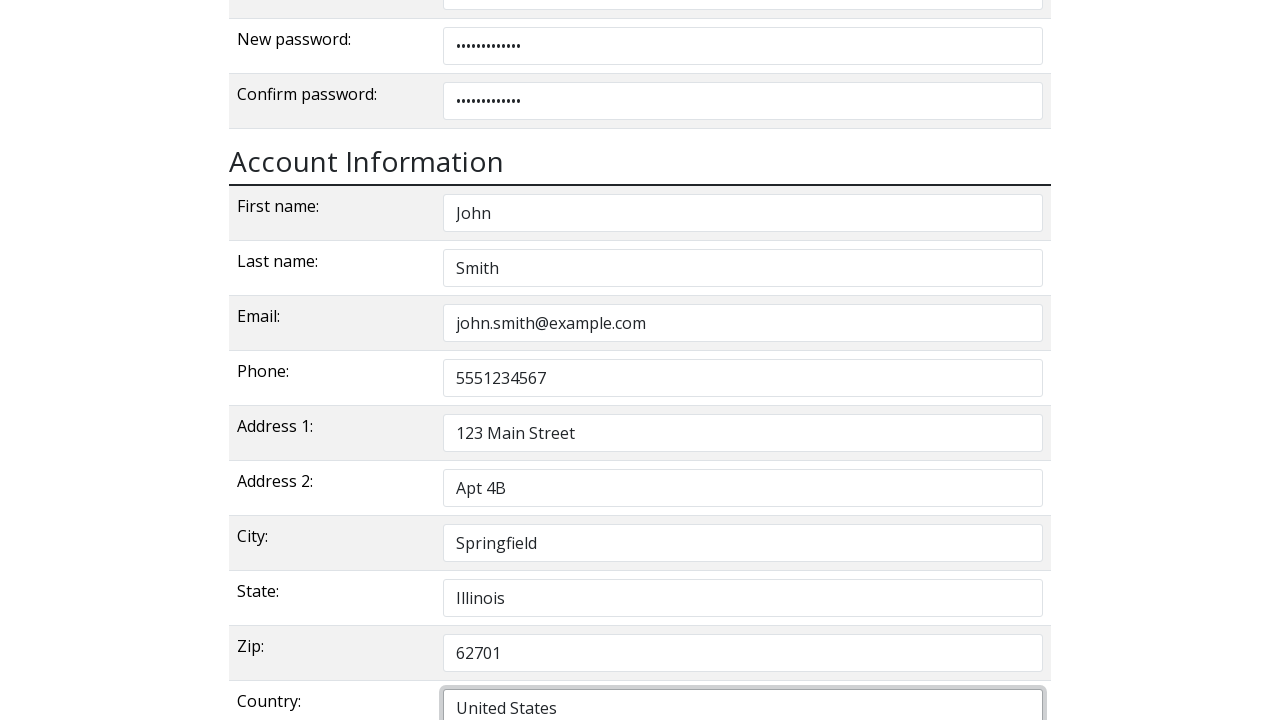

Selected favorite category as 'DOGS' on select[name='favouriteCategoryId']
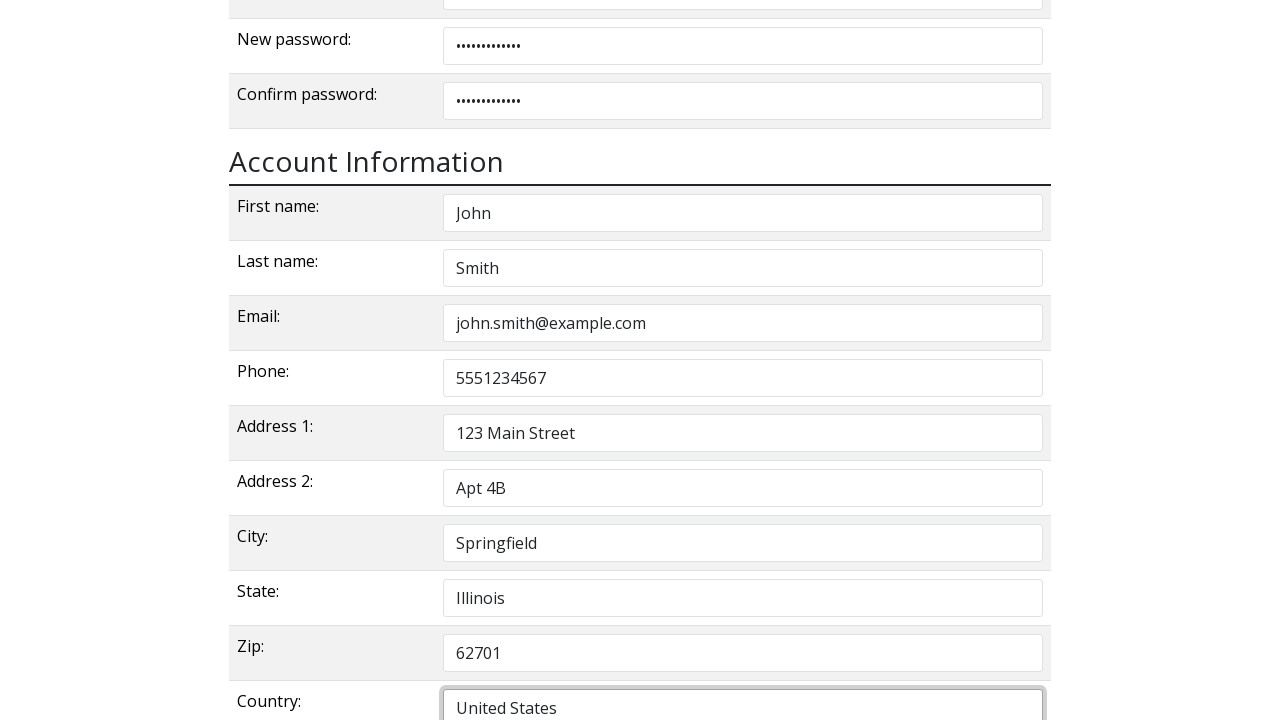

Checked list option checkbox at (451, 361) on input[name='listOption']
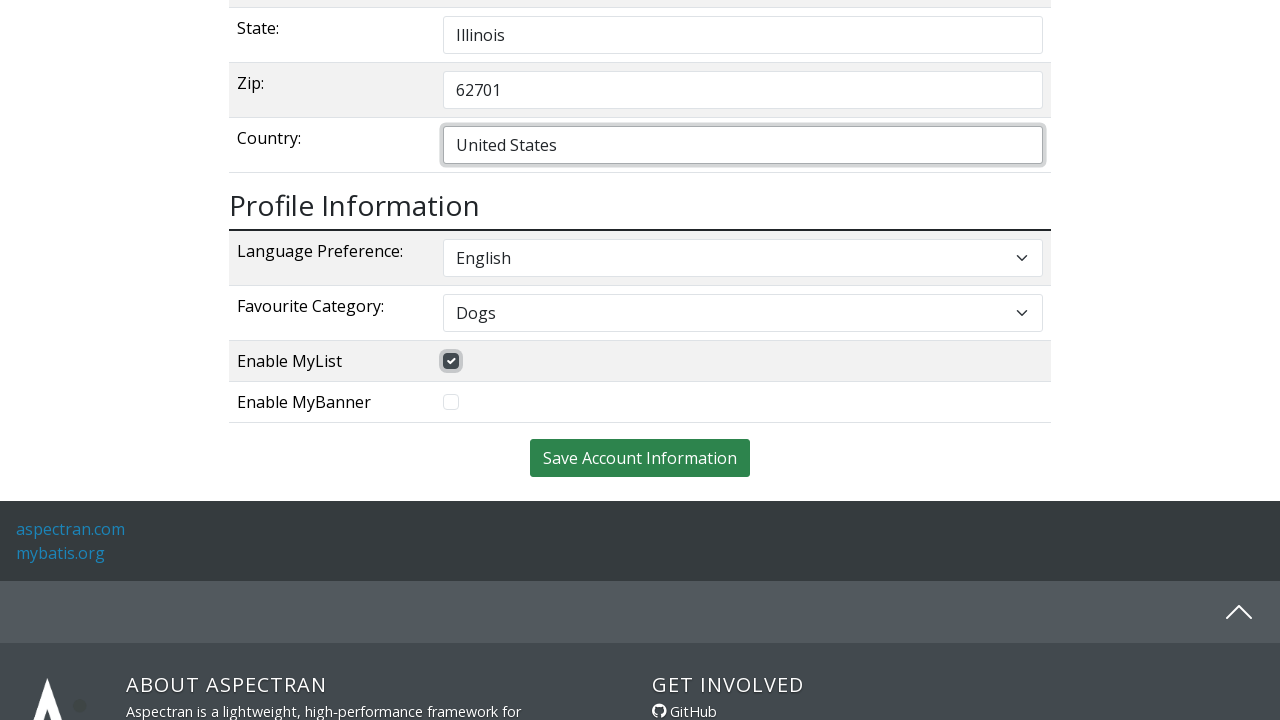

Checked banner option checkbox at (451, 402) on input[name='bannerOption']
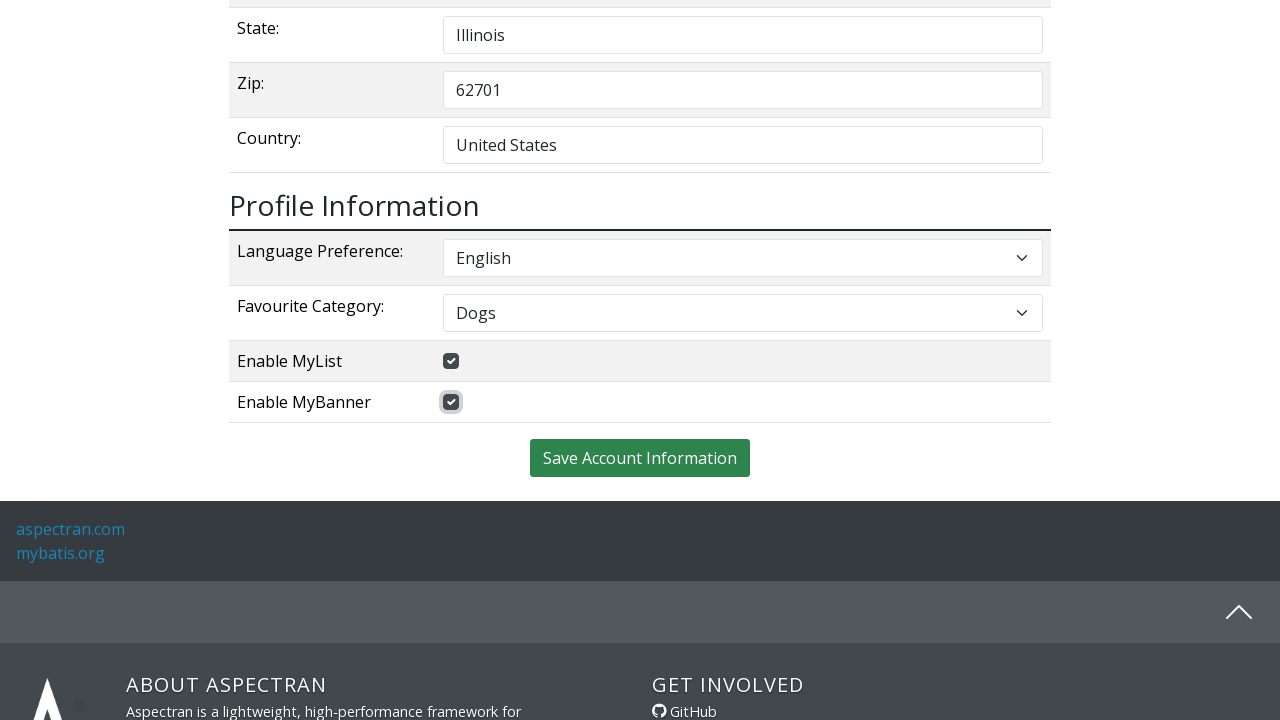

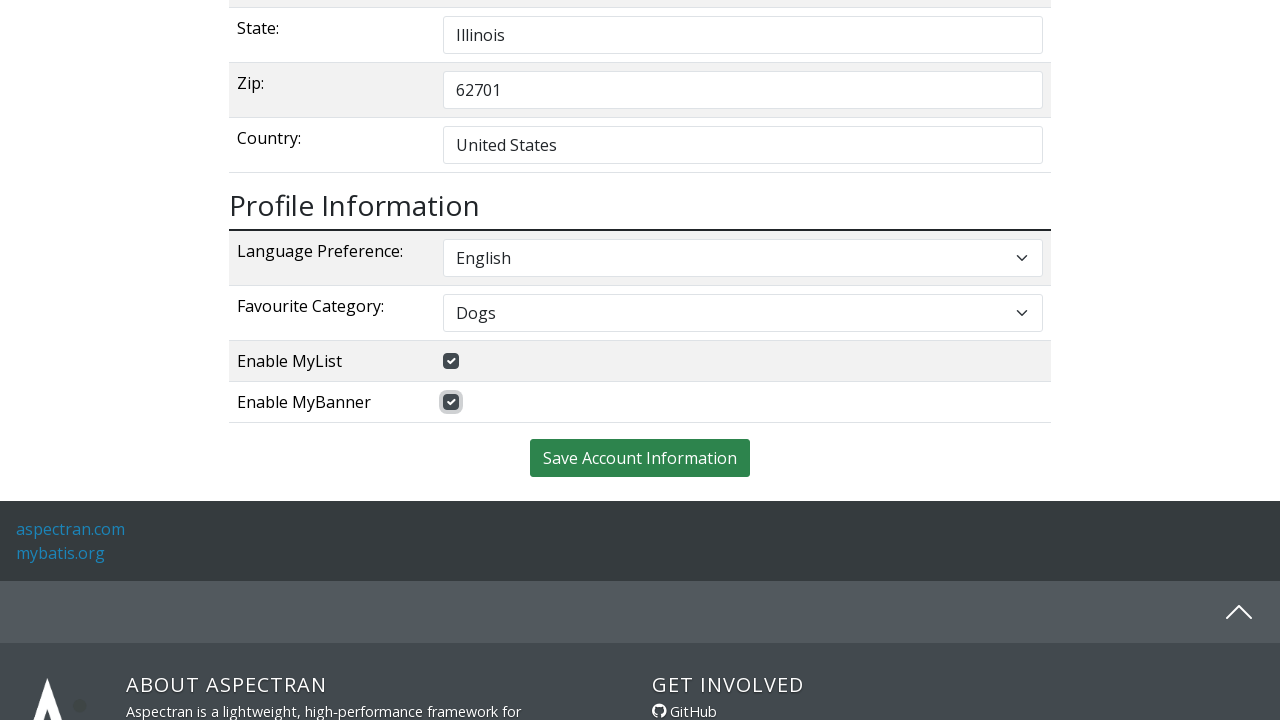